Tests window/tab switching functionality by opening a link in a new tab using Shift+Click and then switching to the new tab

Starting URL: https://the-internet.herokuapp.com/windows

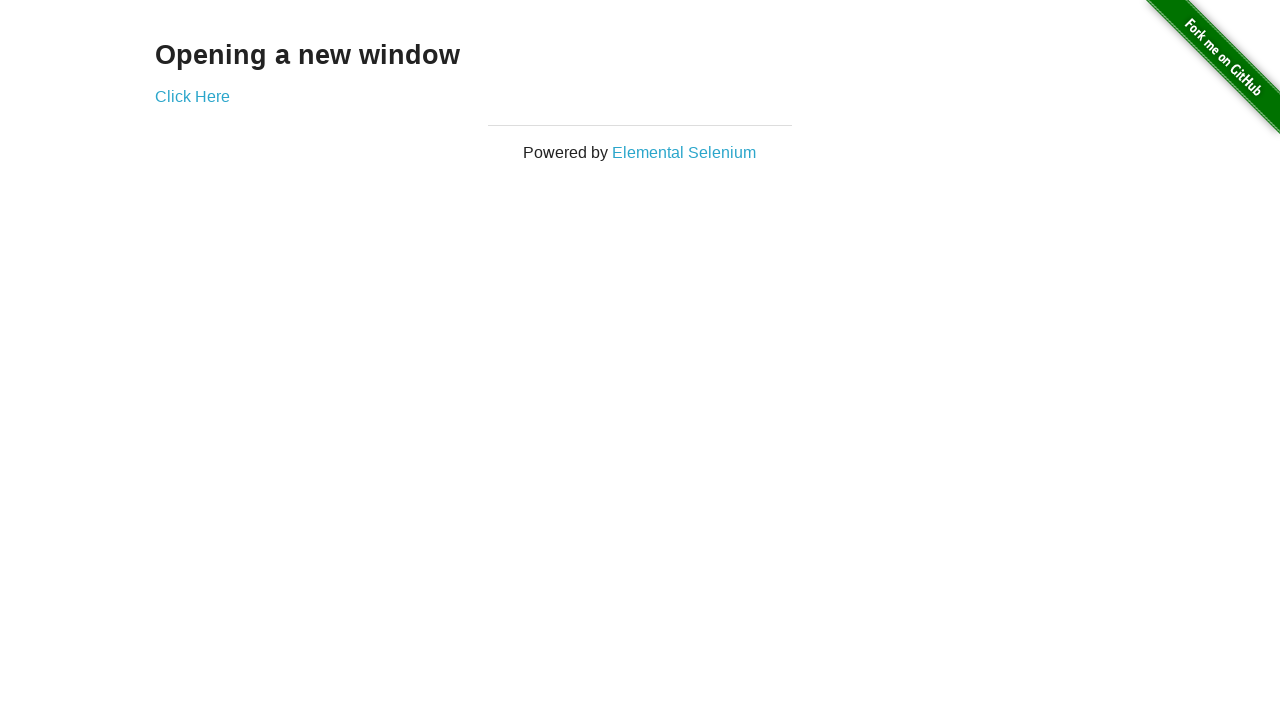

Located the 'Click Here' link
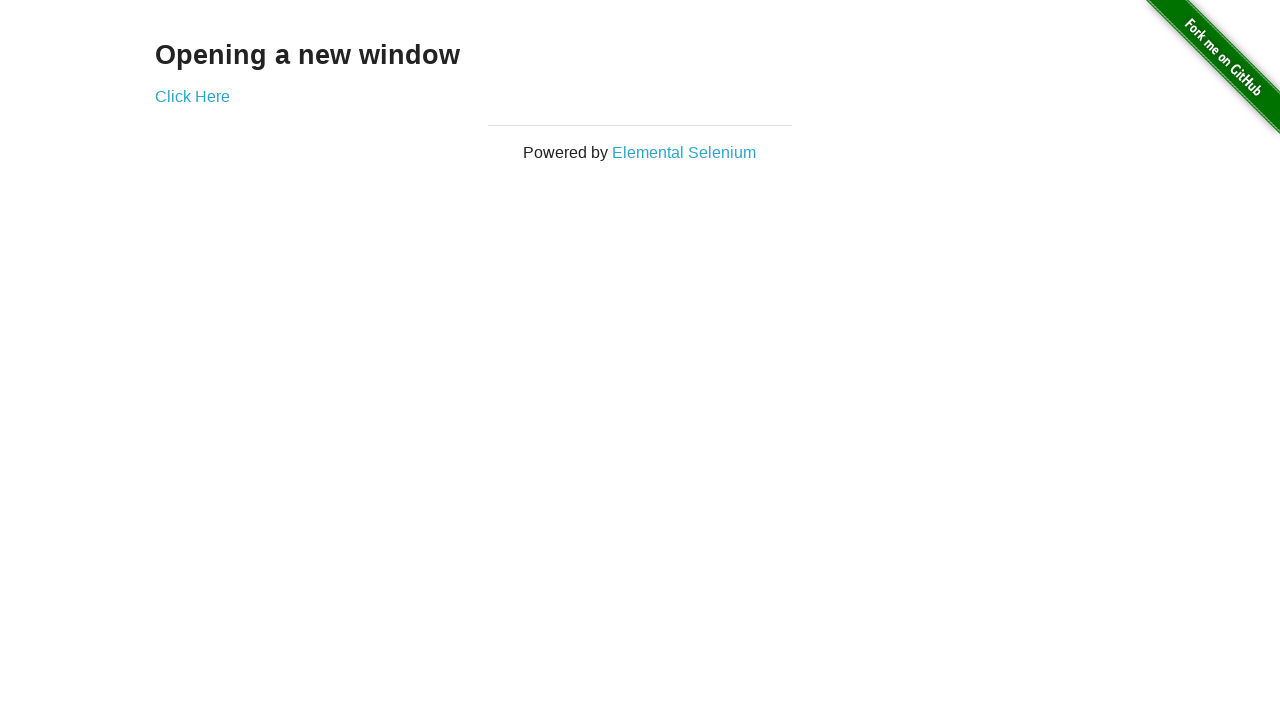

Waited for the 'Click Here' link to be visible
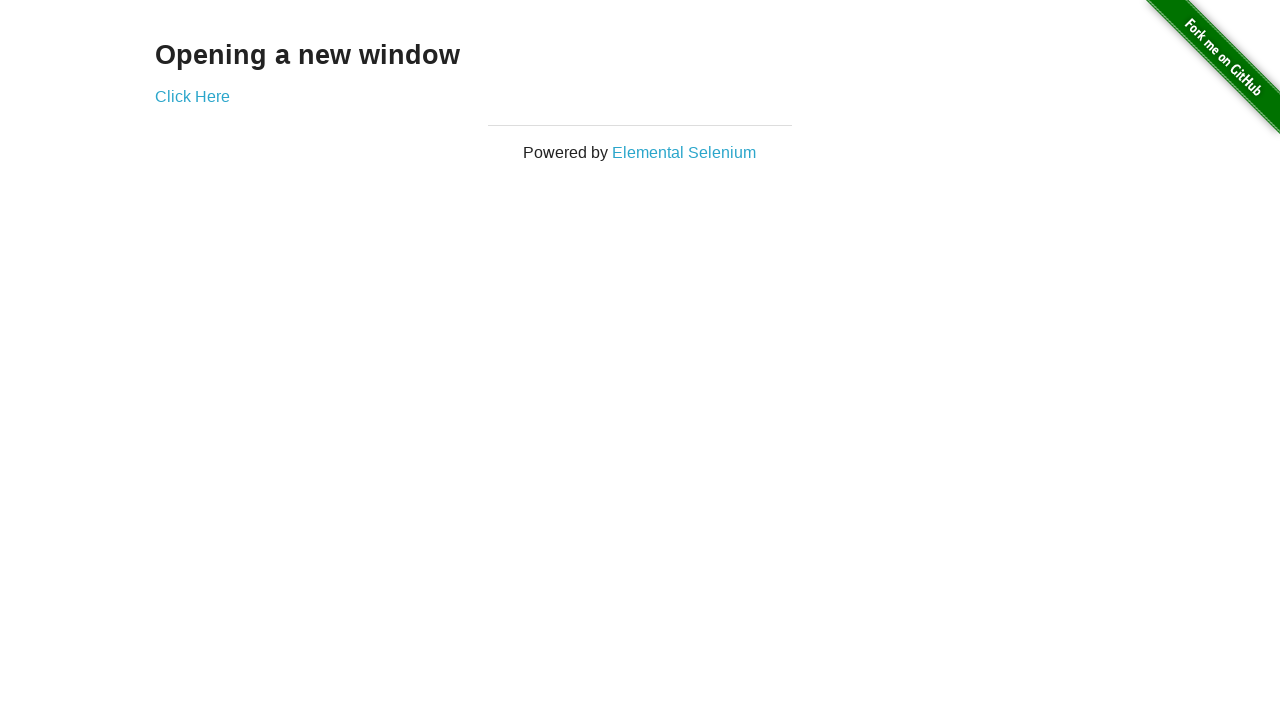

Pressed Shift key down
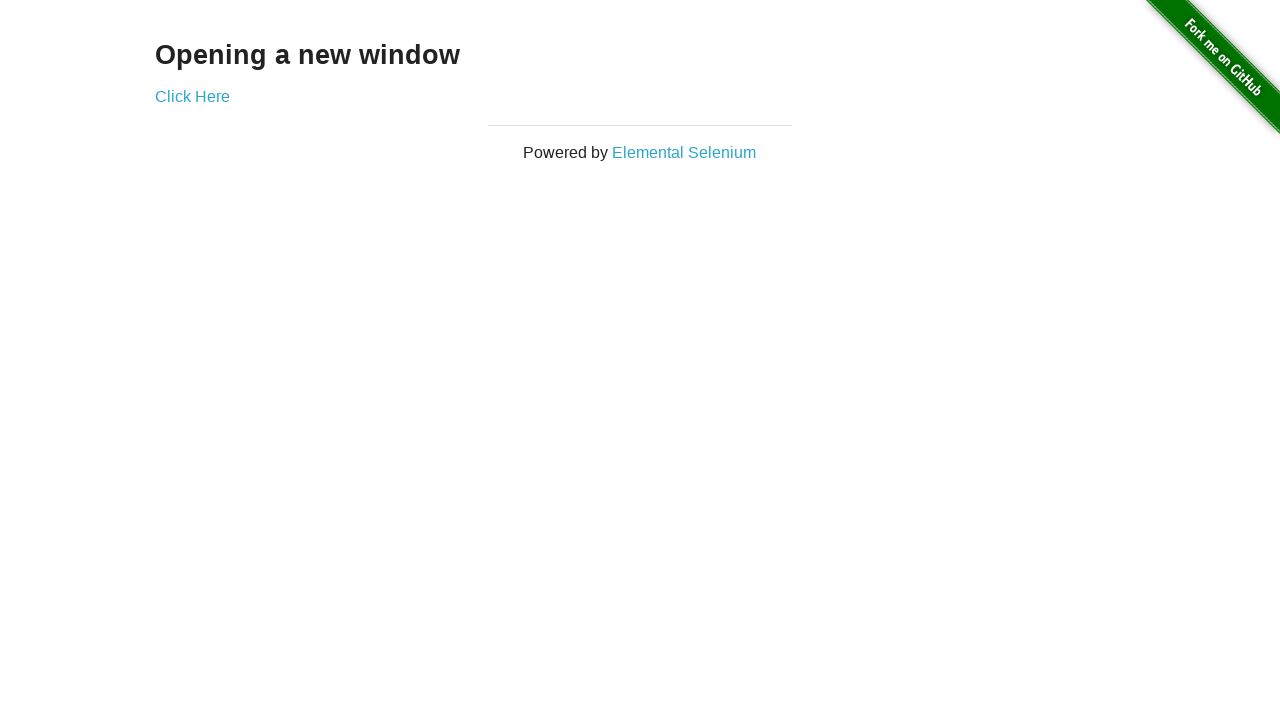

Clicked the 'Click Here' link with Shift held to open in new tab at (192, 96) on xpath=//a[text()='Click Here']
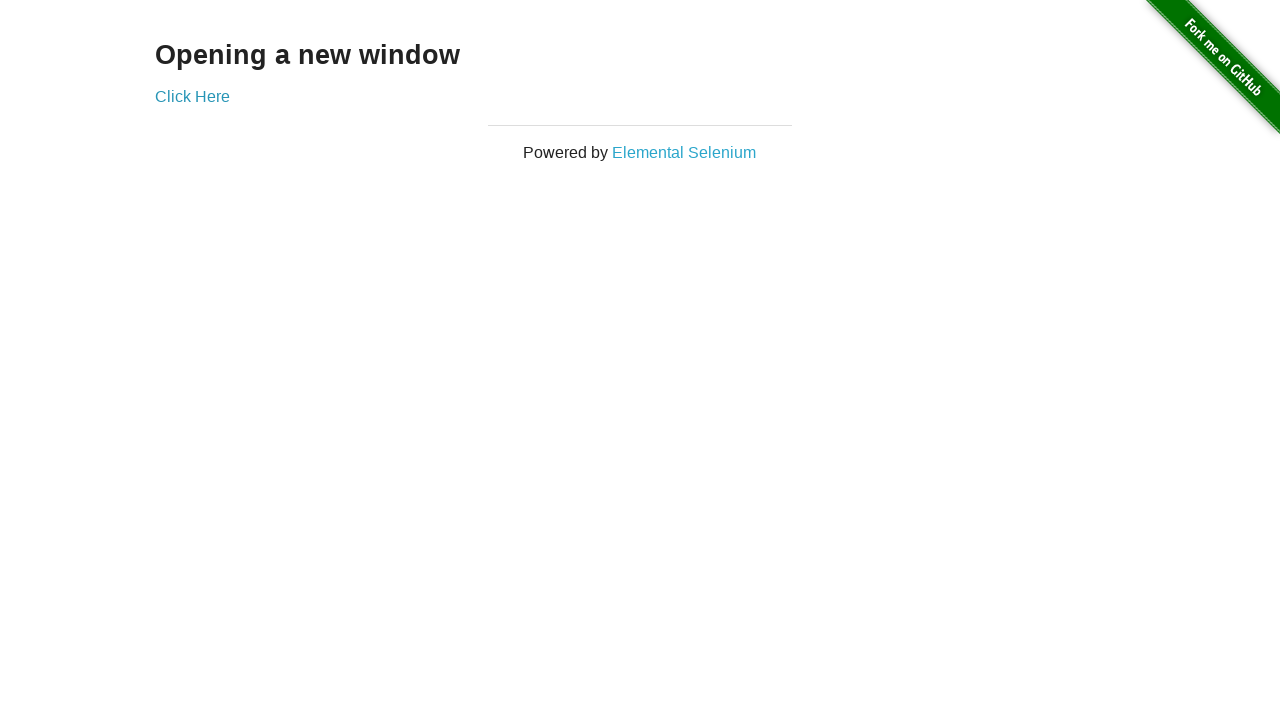

Released Shift key
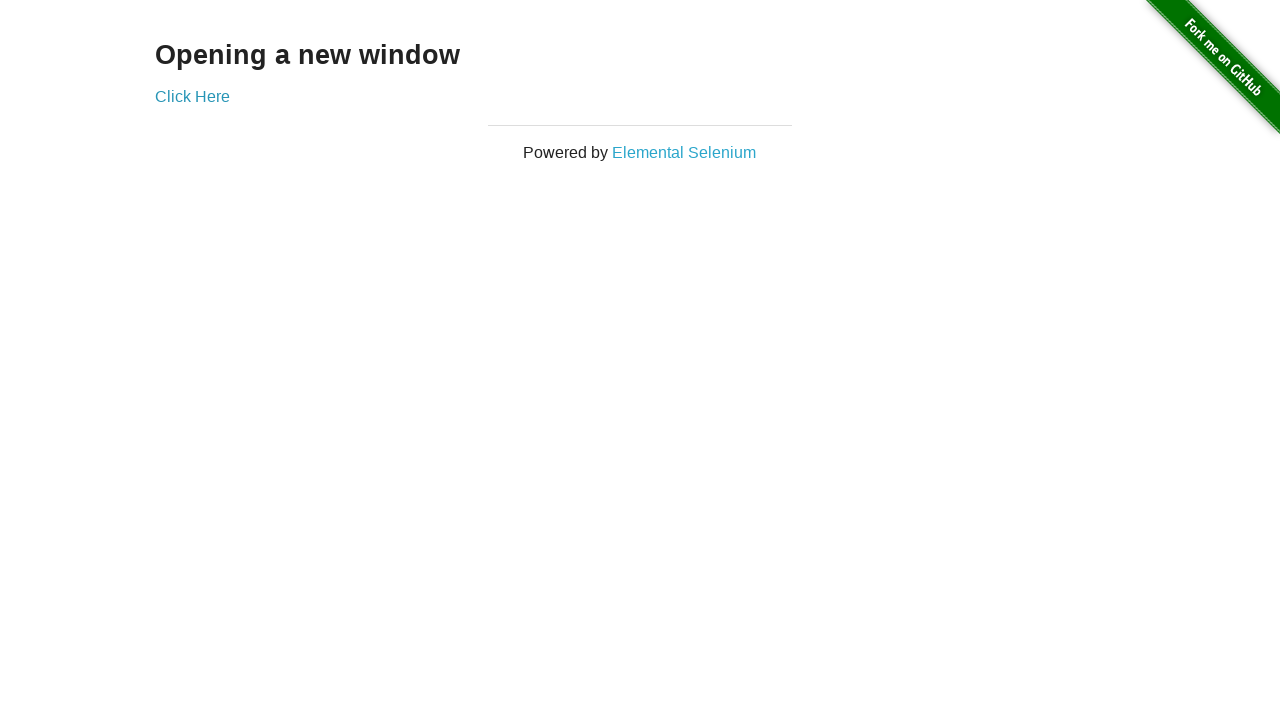

Retrieved all open pages/tabs in the context
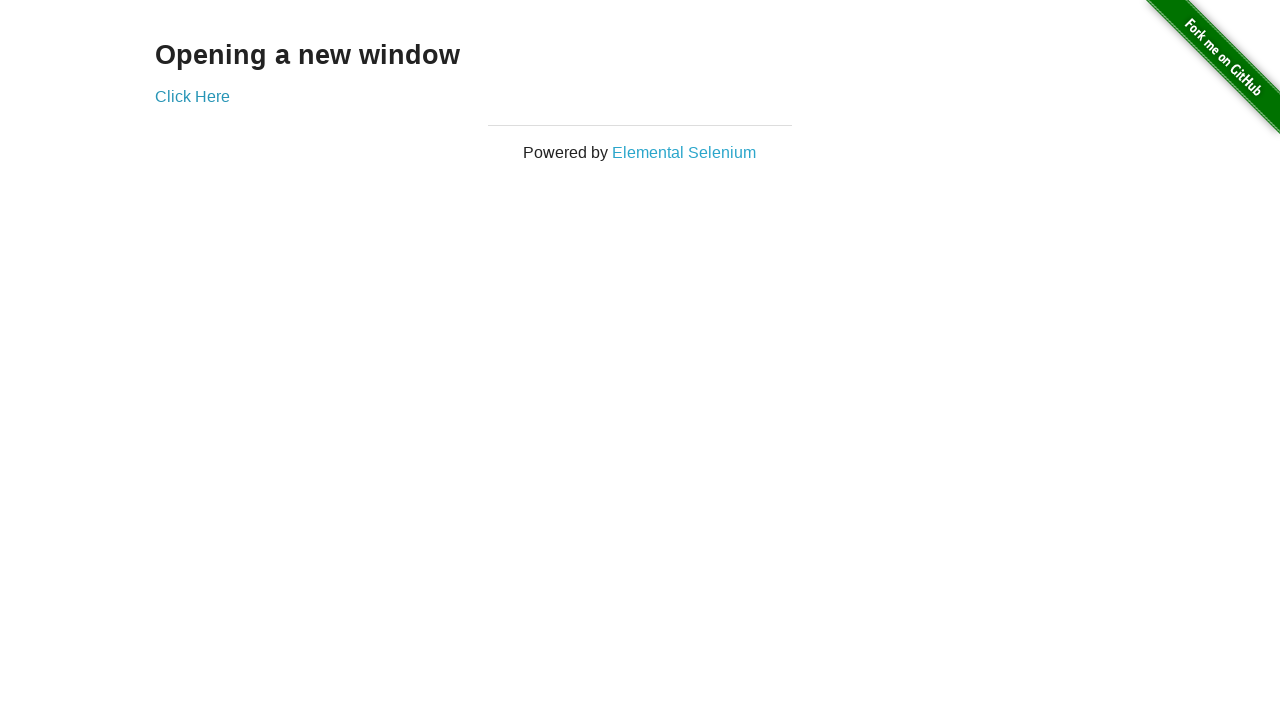

Switched to the newly opened tab
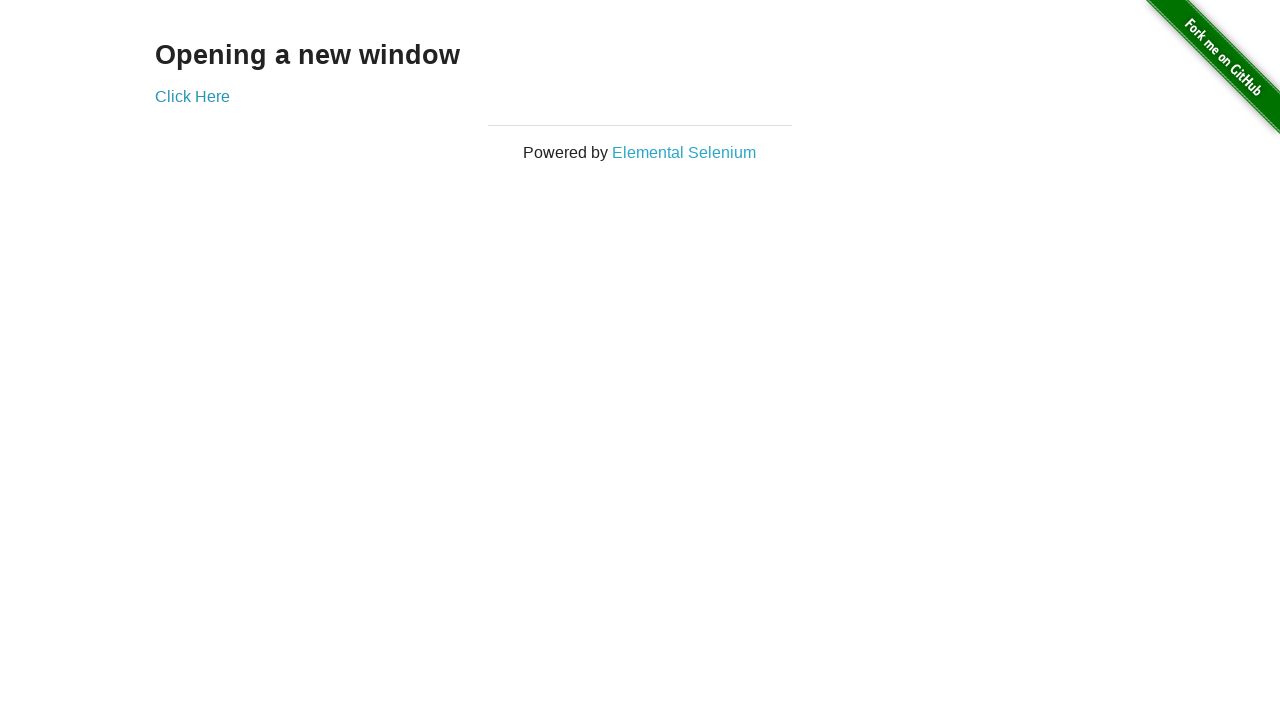

Waited for the new tab to fully load
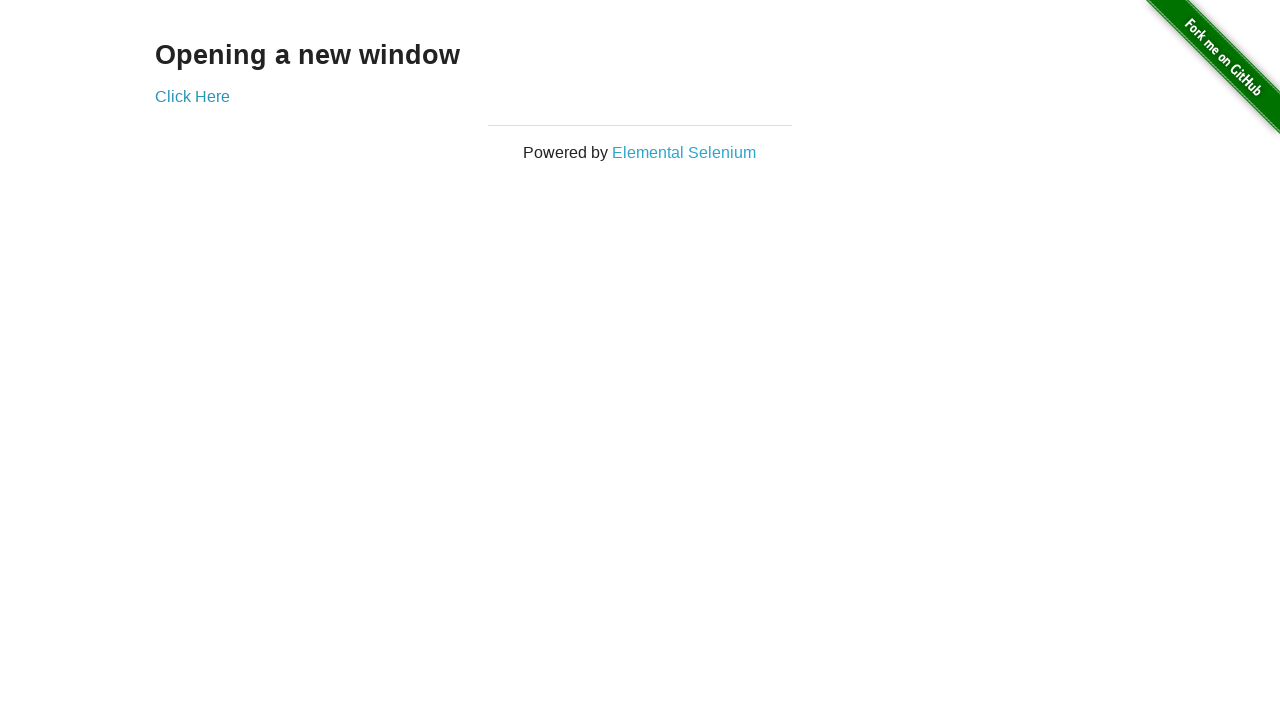

Closed the new tab
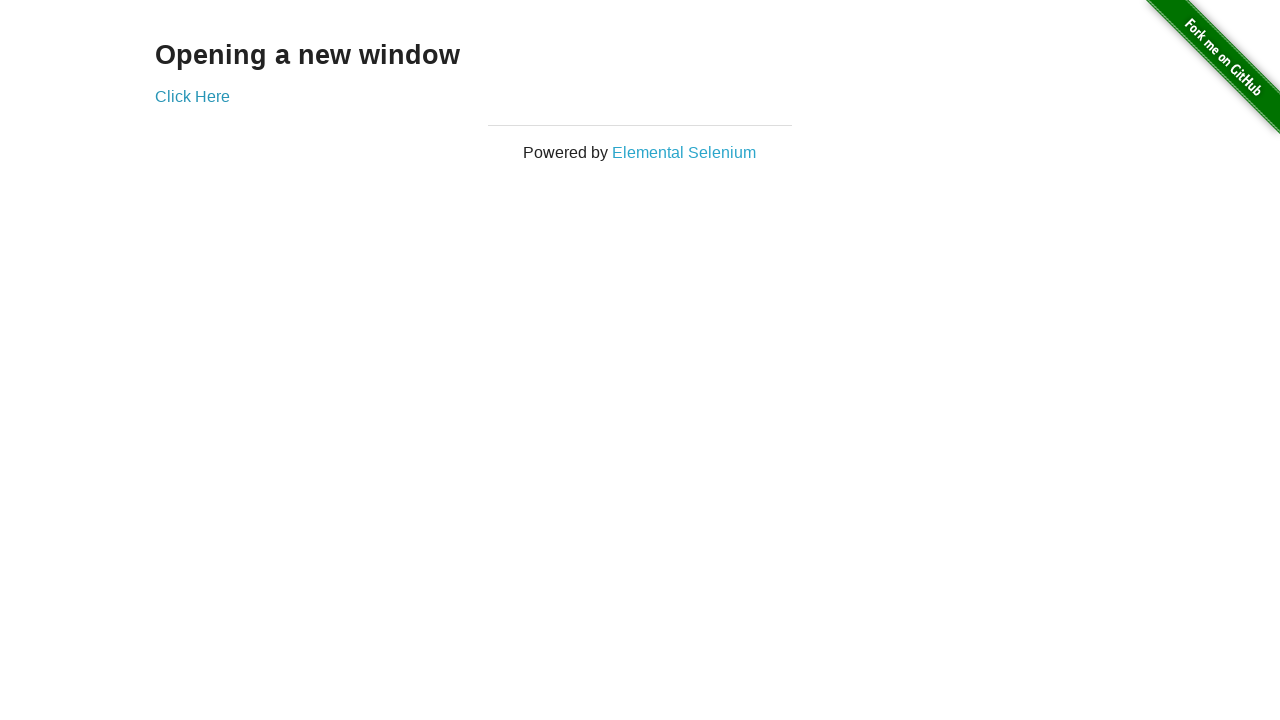

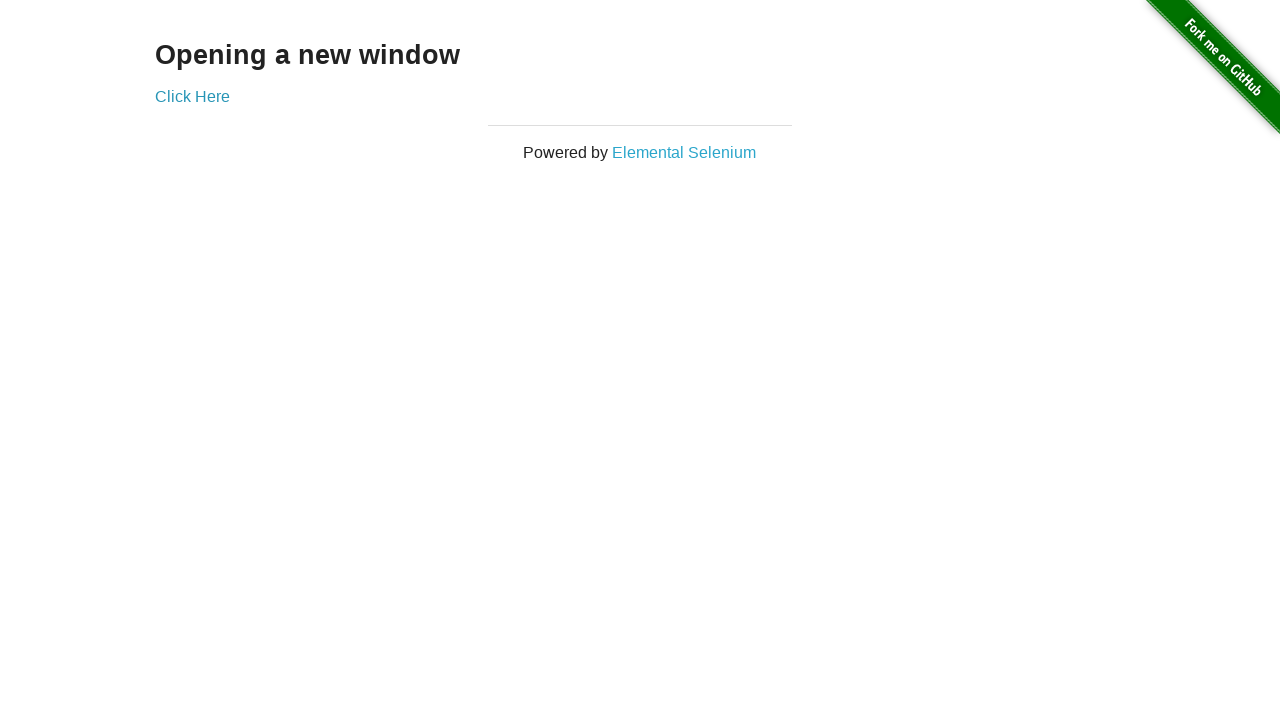